Tests JavaScript alert handling by clicking a button to trigger an alert, accepting it, and verifying the result message

Starting URL: https://testcenter.techproeducation.com/index.php?page=javascript-alerts

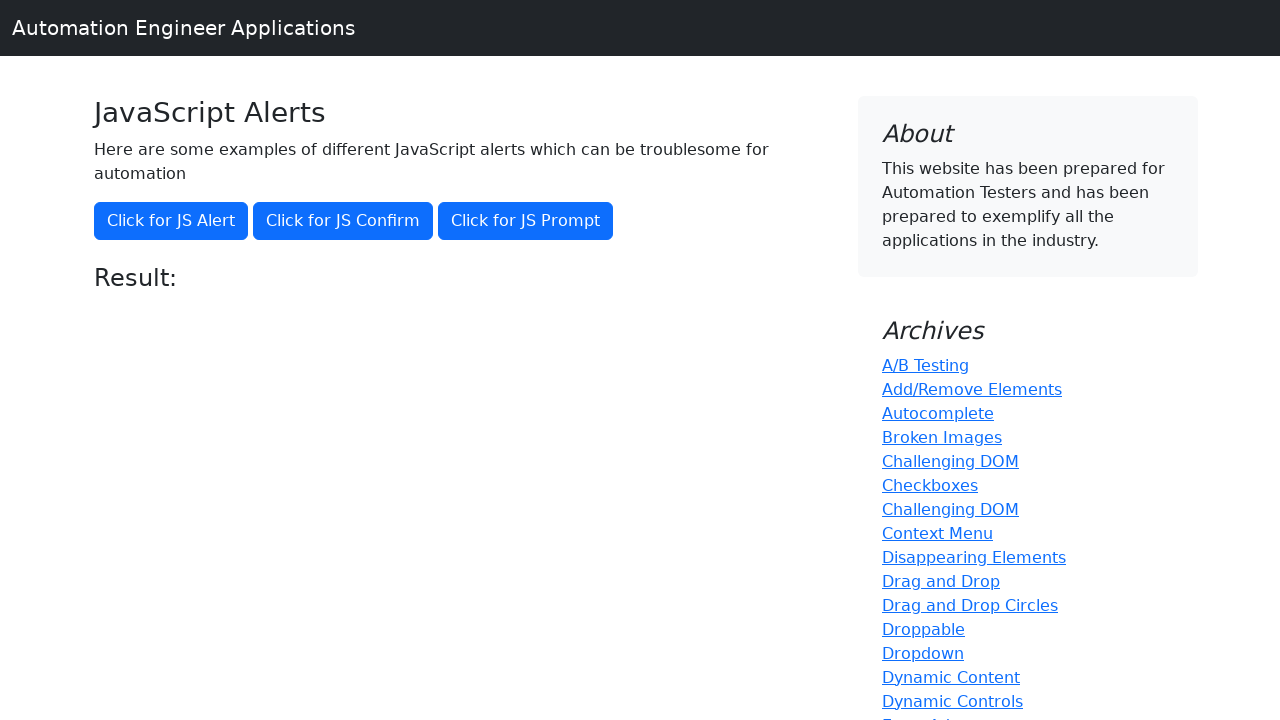

Clicked button to trigger JavaScript alert at (171, 221) on button[onclick='jsAlert()']
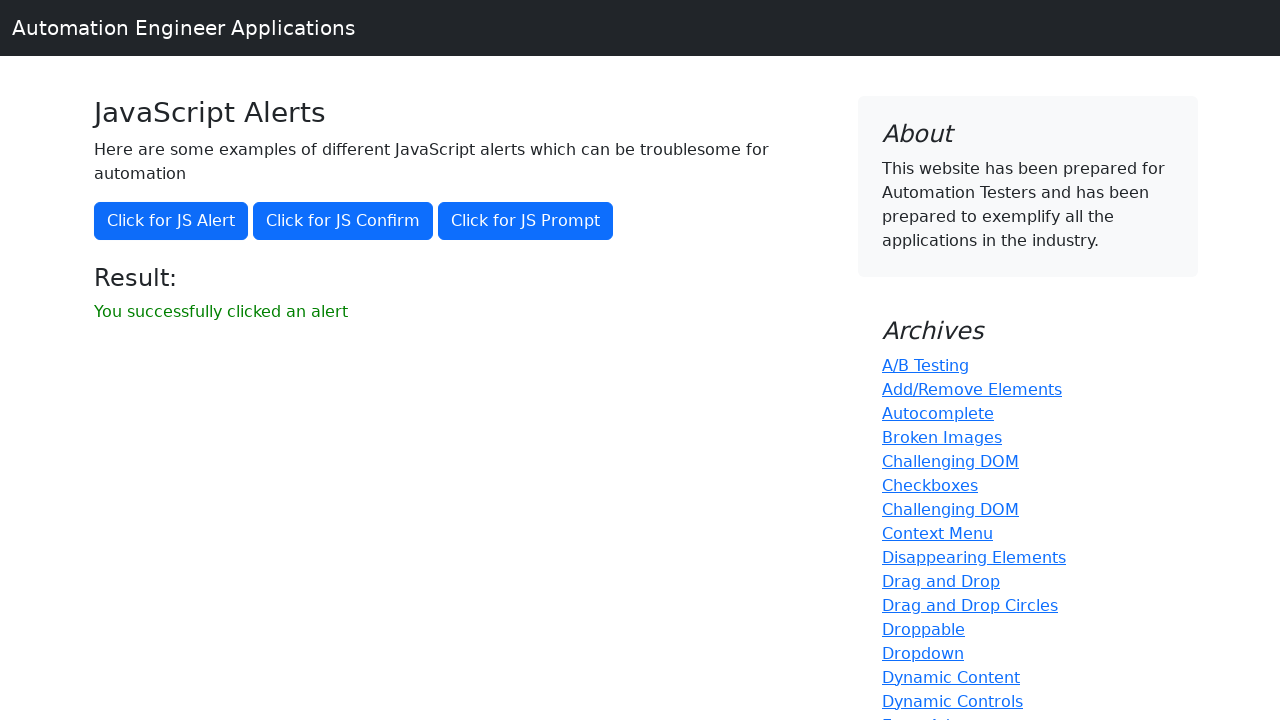

Set up dialog handler to accept alert
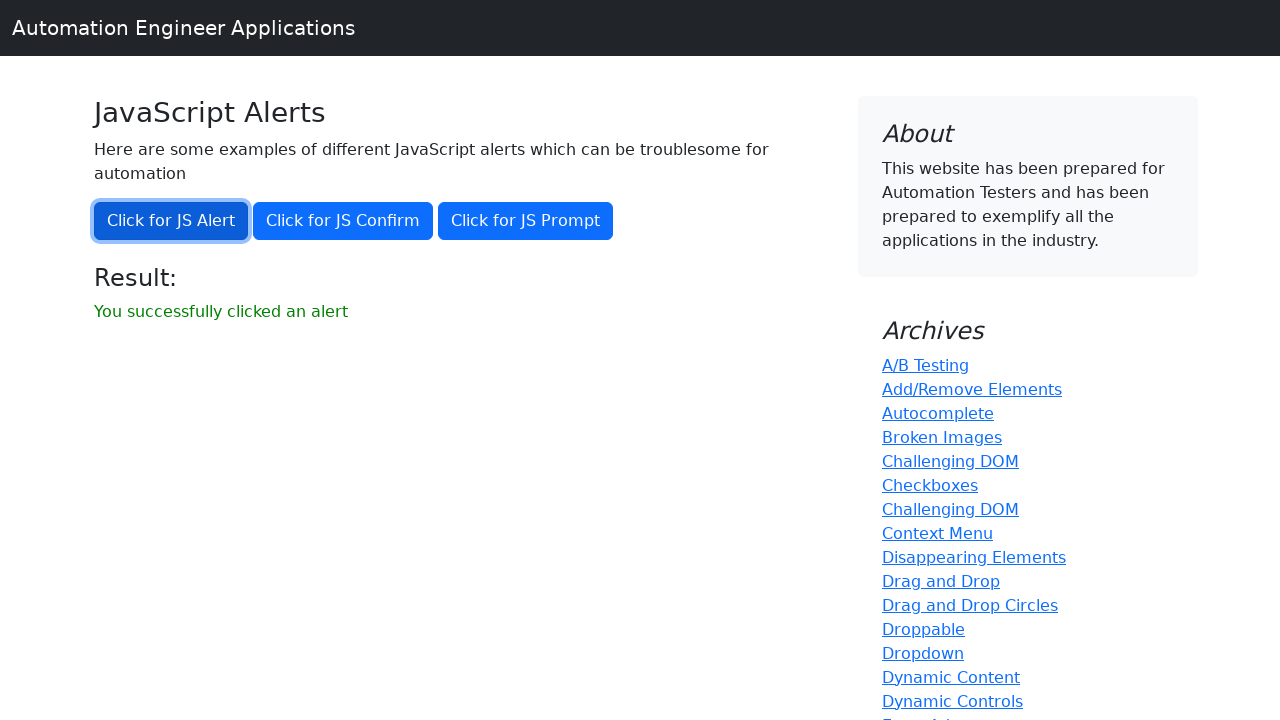

Result message appeared after accepting alert
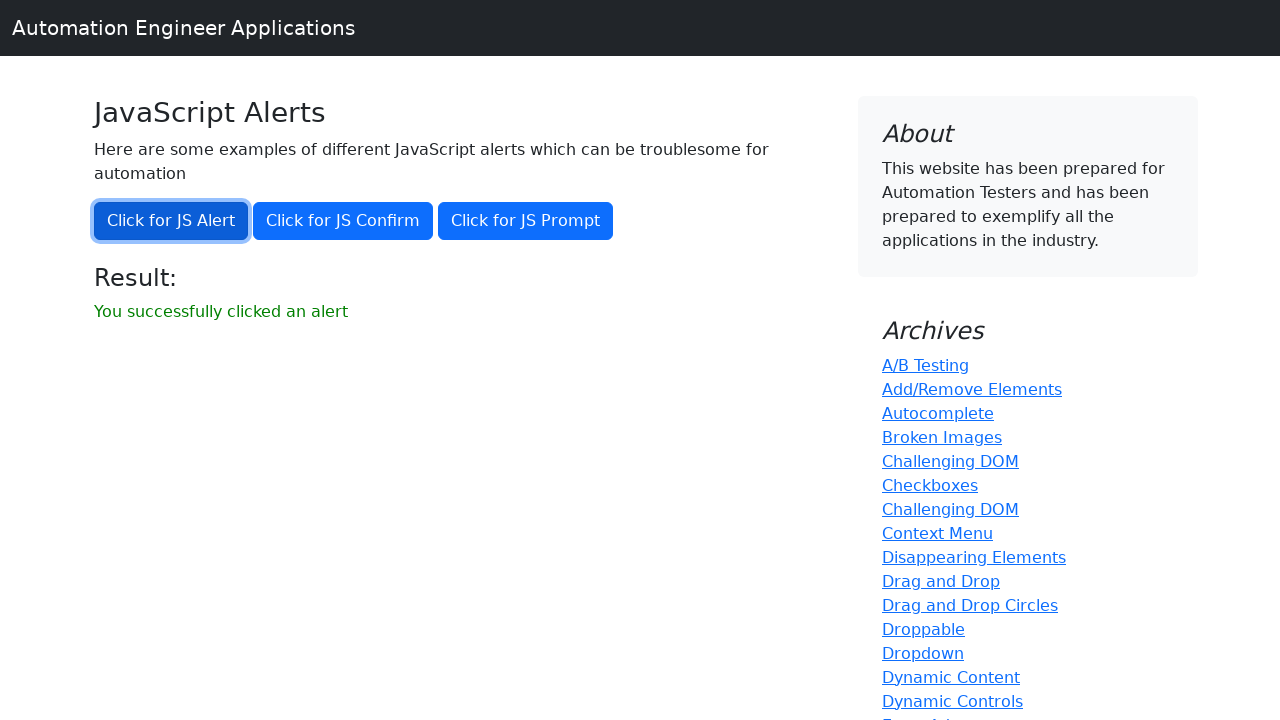

Retrieved result message text
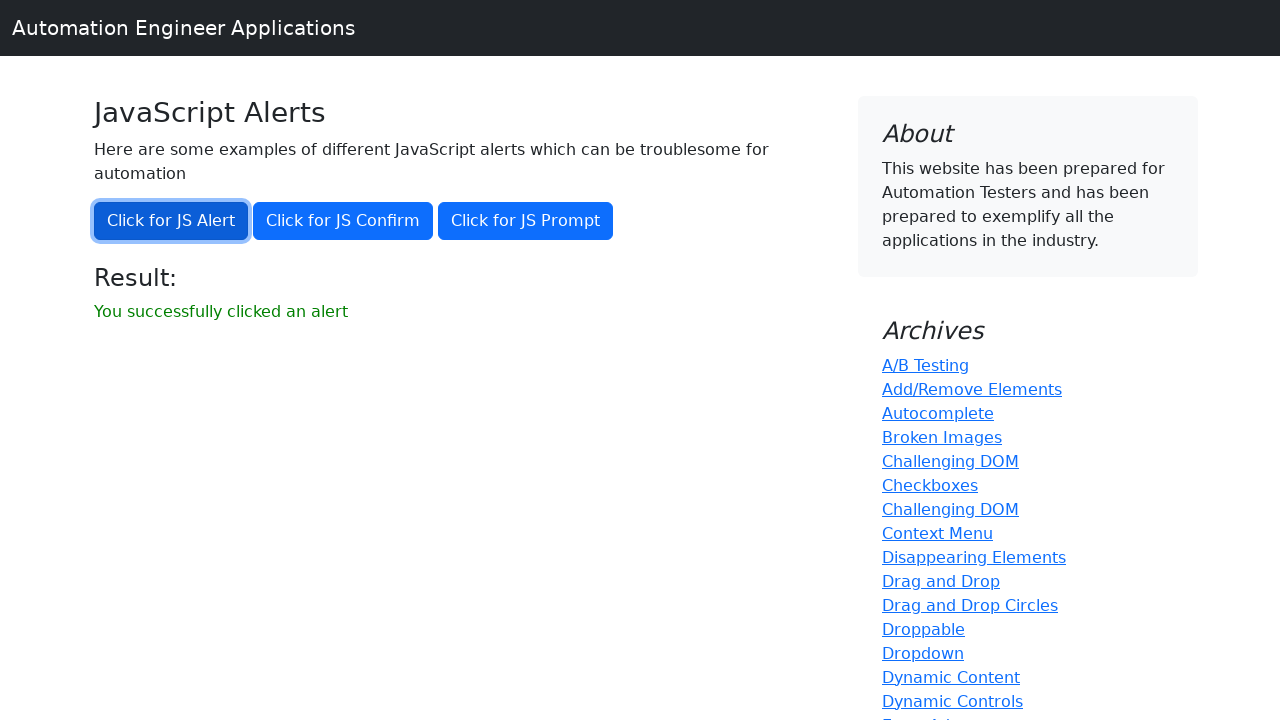

Verified result message matches expected text 'You successfully clicked an alert'
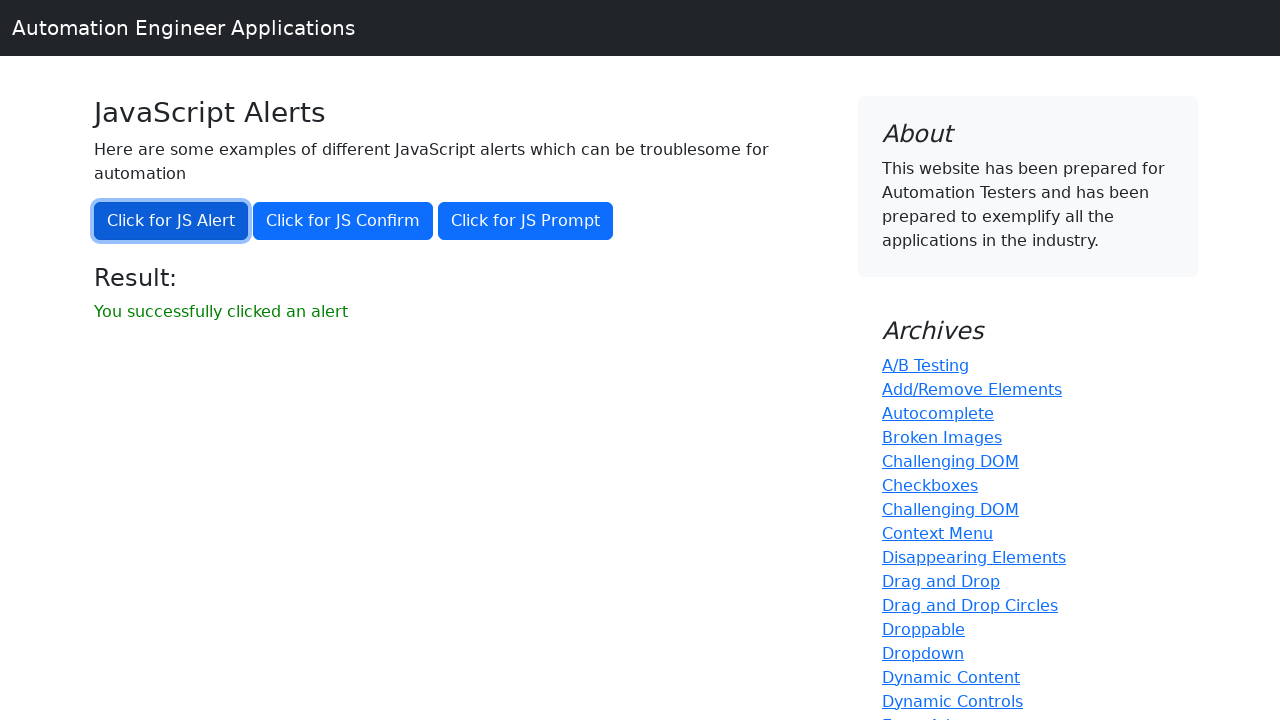

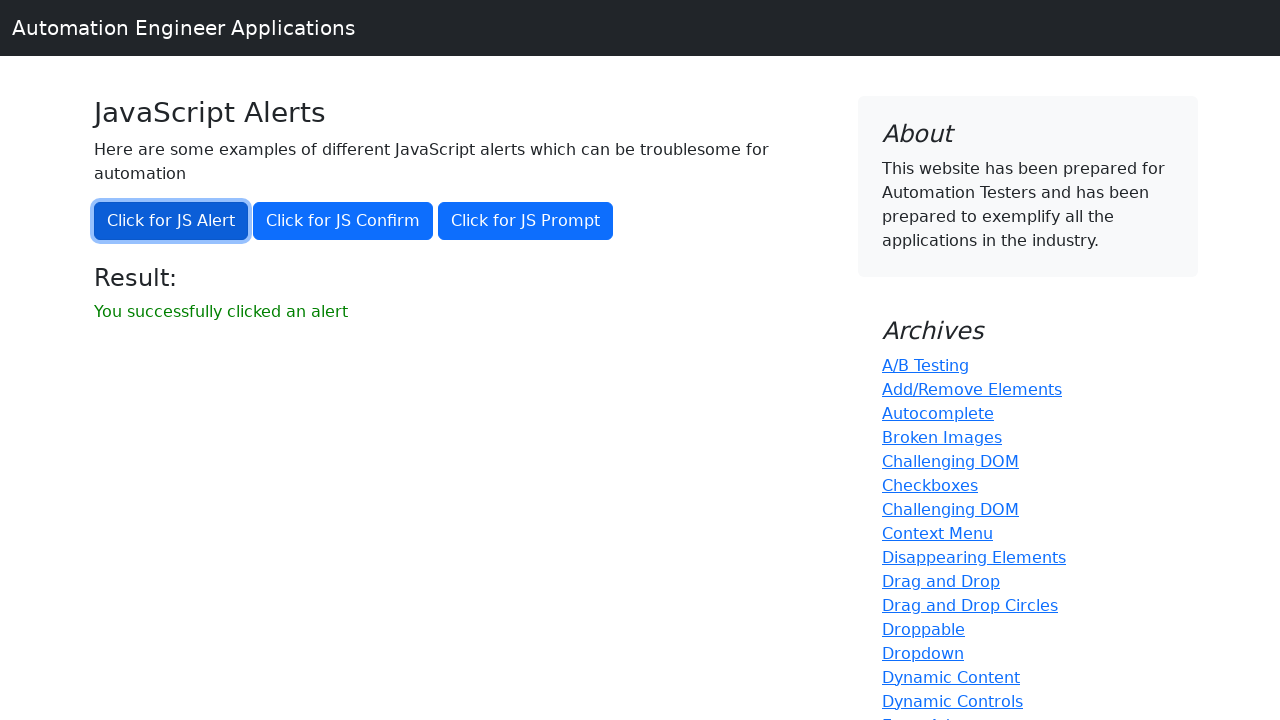